Tests date picker functionality by selecting a specific year, month, and day from a calendar widget

Starting URL: https://rahulshettyacademy.com/seleniumPractise/#/offers

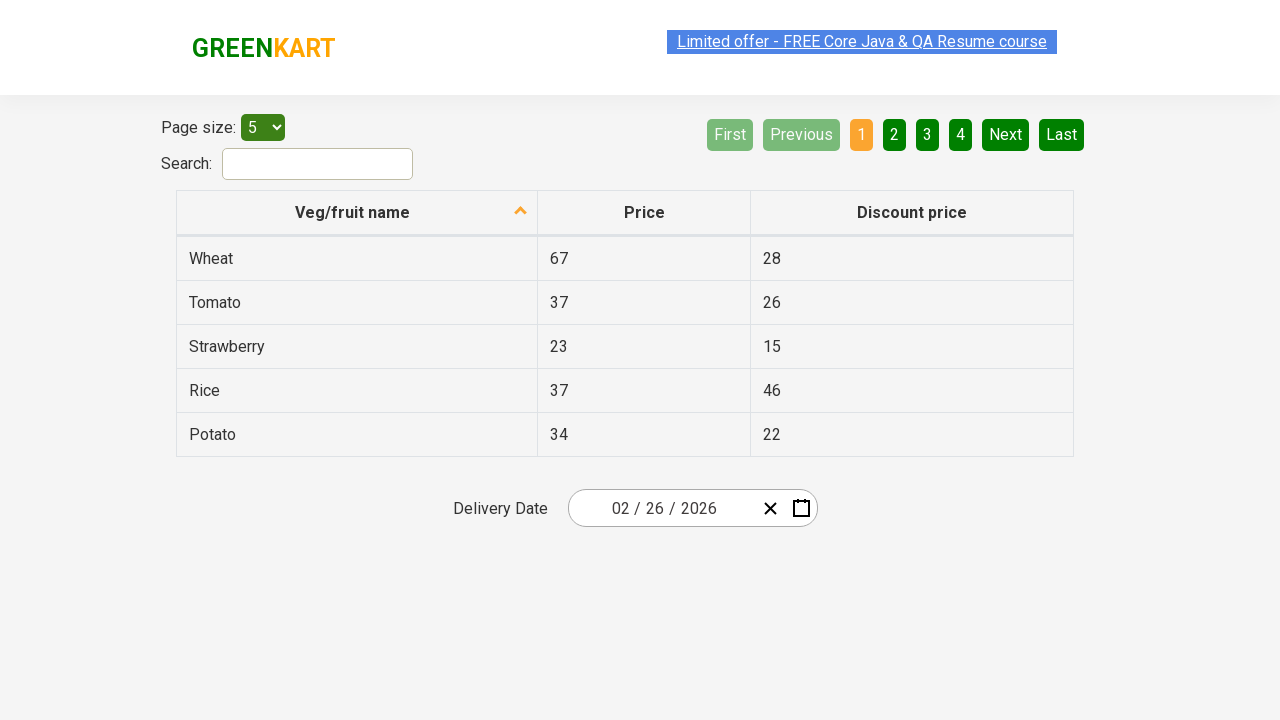

Clicked date picker wrapper to open calendar widget at (692, 508) on div.react-date-picker__wrapper
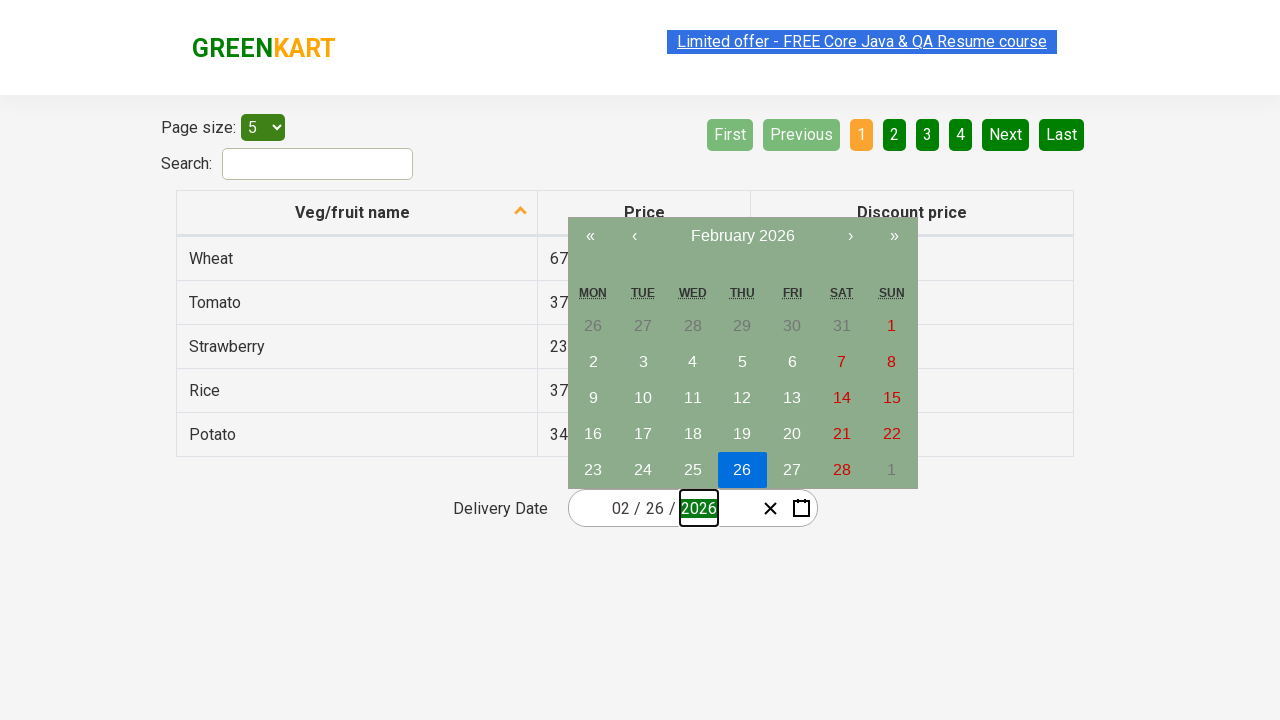

Clicked first navigation button to navigate to year view at (742, 236) on button span
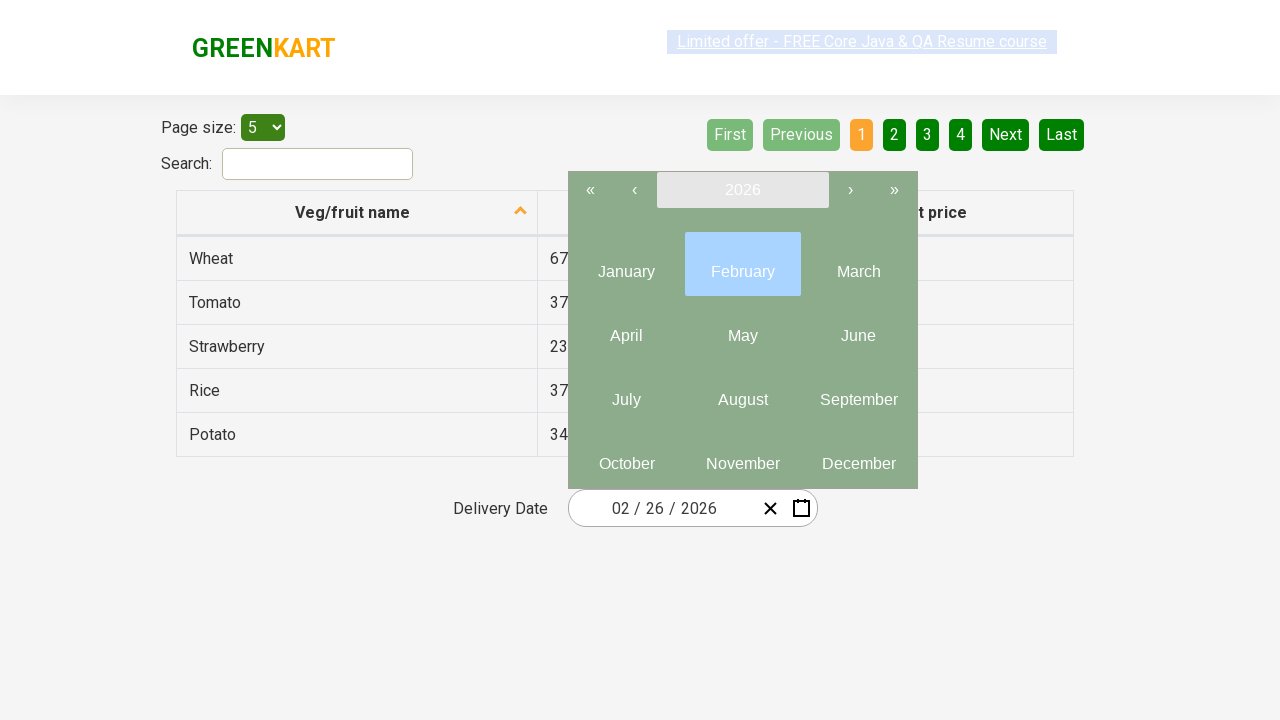

Clicked second navigation button to navigate to year view at (742, 190) on button span
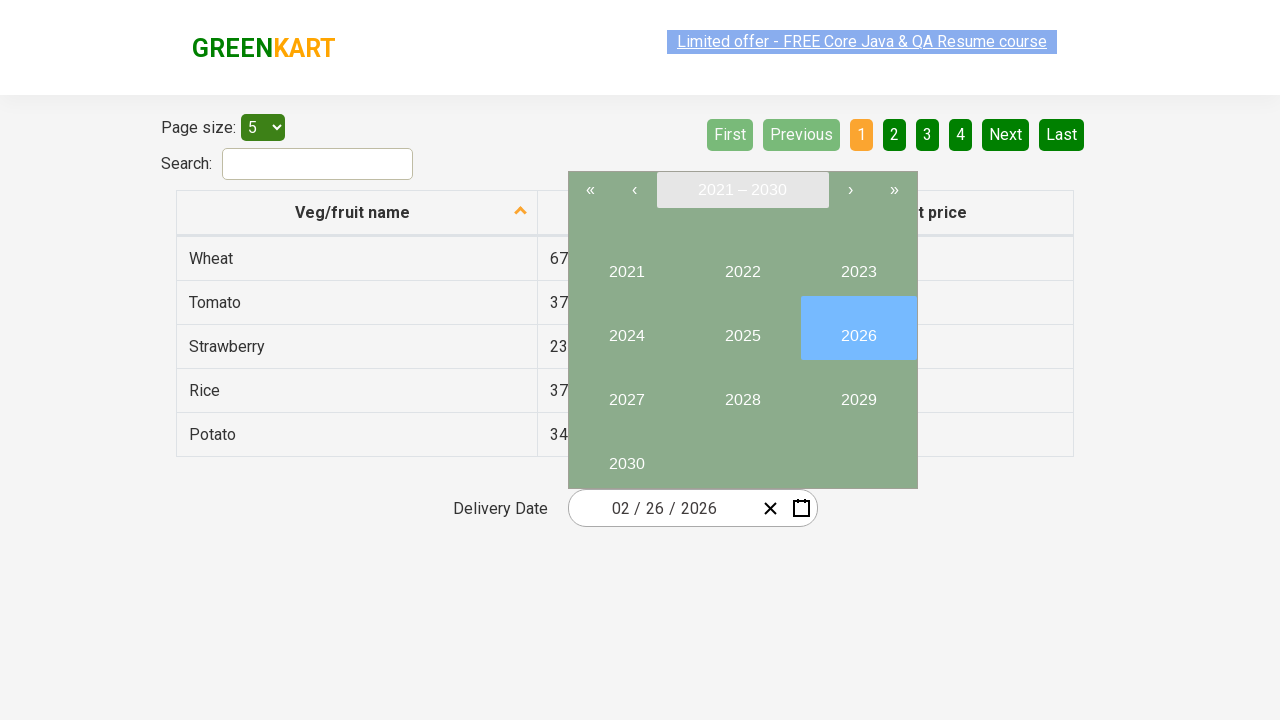

Selected year 2027 from calendar at (626, 392) on .react-calendar__tile >> nth=6
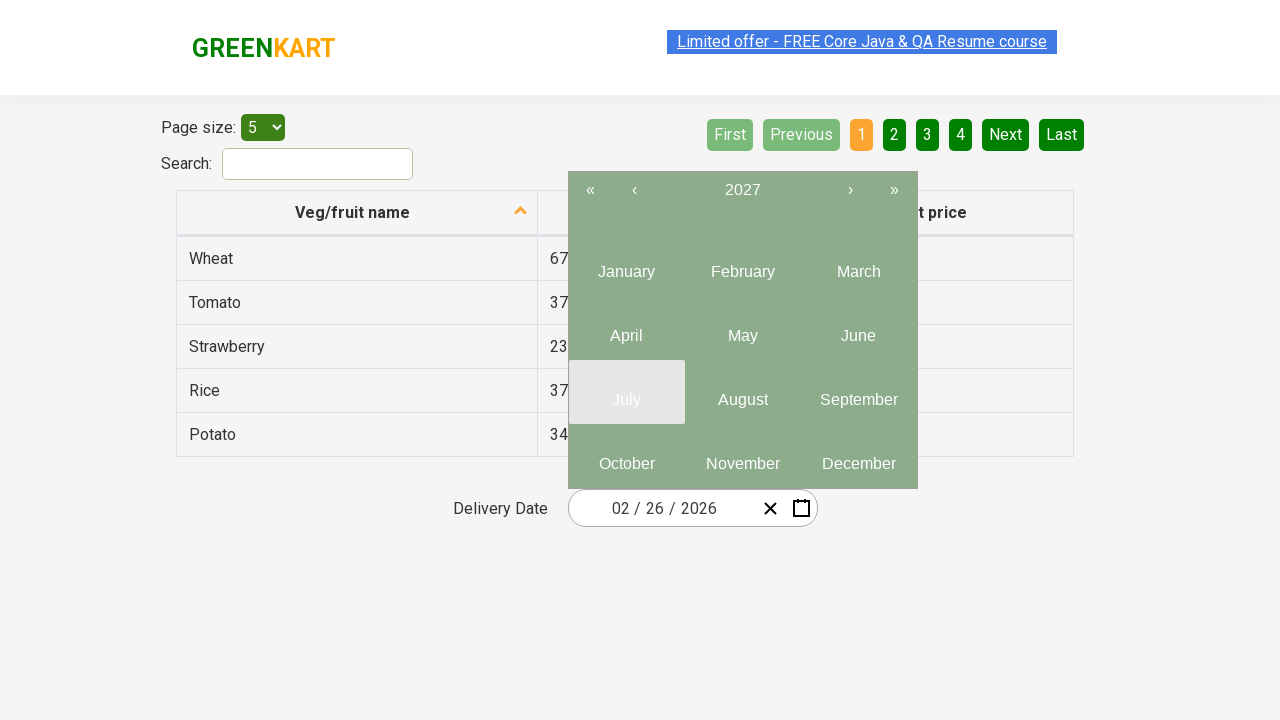

Selected month 7 from calendar at (626, 392) on .react-calendar__year-view__months button >> nth=6
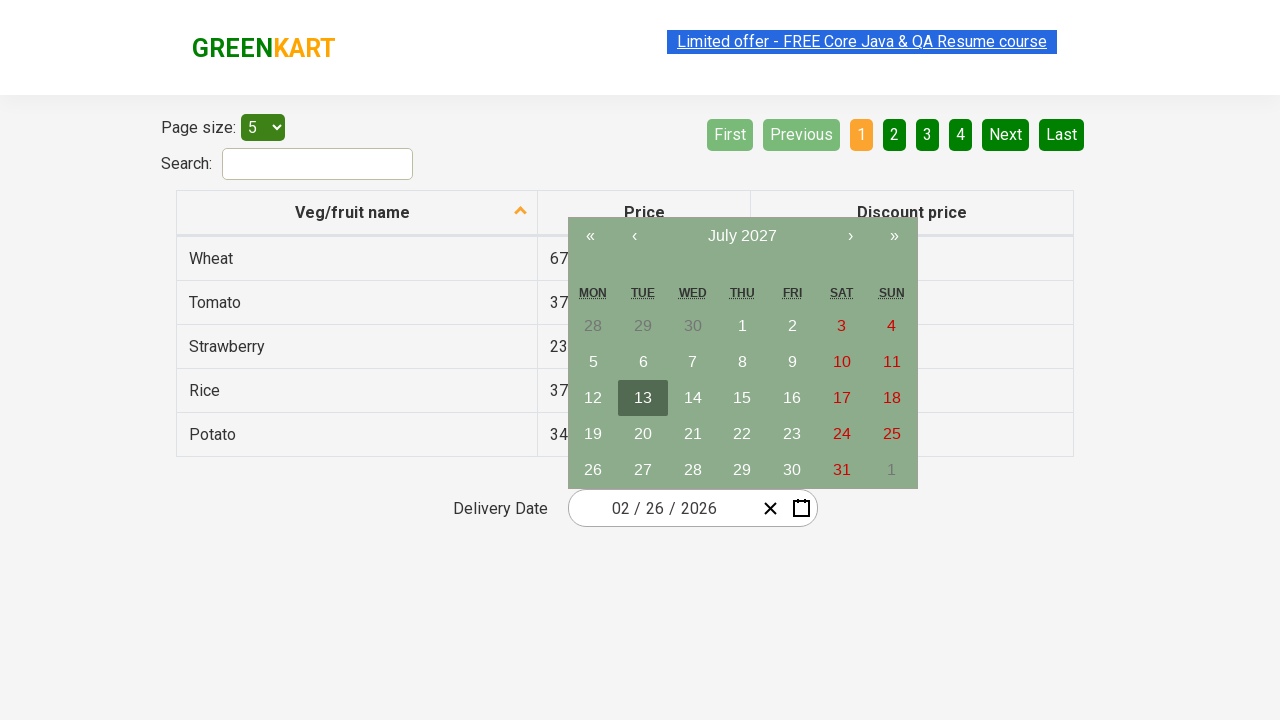

Selected day 25 from calendar to complete date selection at (892, 434) on div.react-calendar__month-view__days button >> nth=27
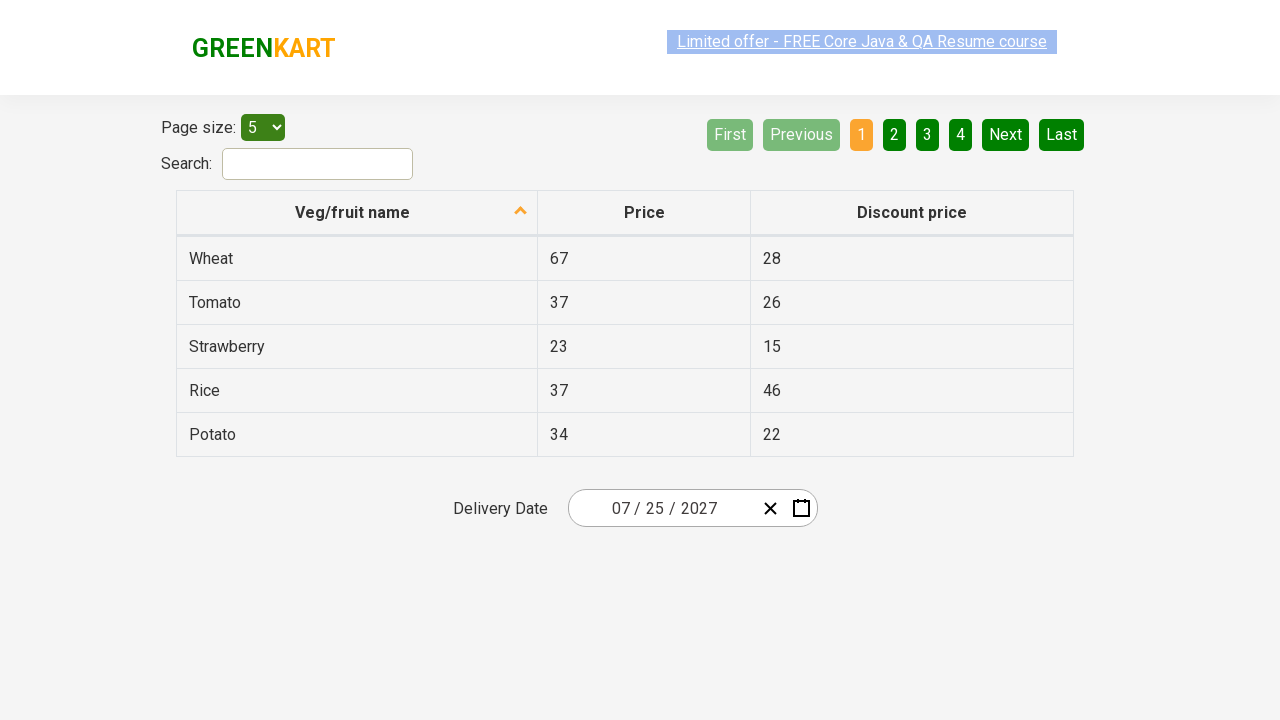

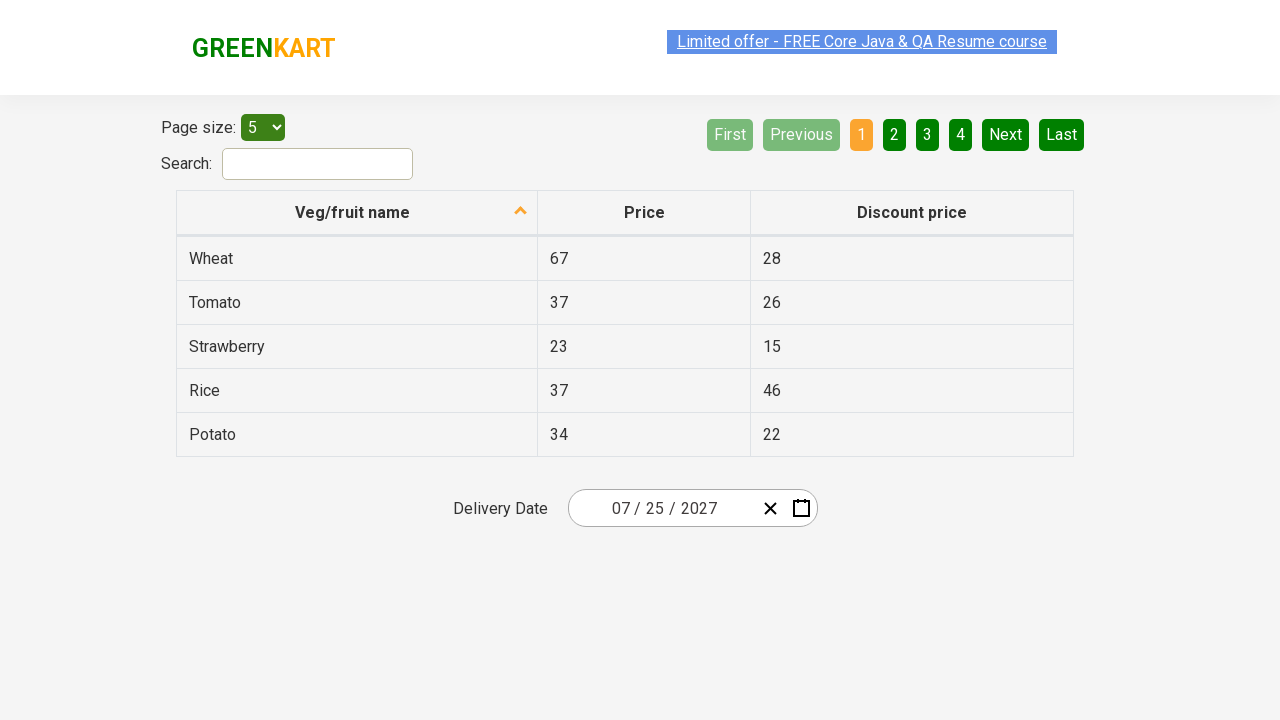